Navigates to the OrangeHRM login page and verifies that anchor links are present on the page.

Starting URL: https://opensource-demo.orangehrmlive.com/web/index.php/auth/login

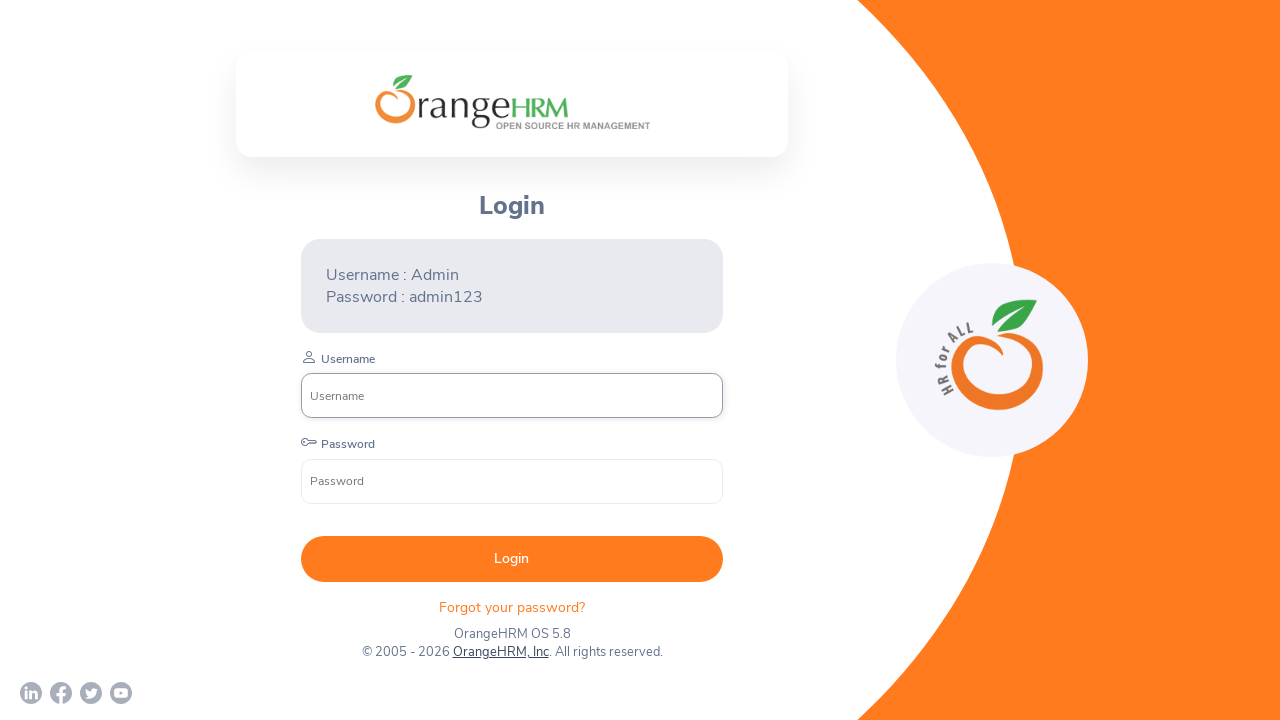

Navigated to OrangeHRM login page
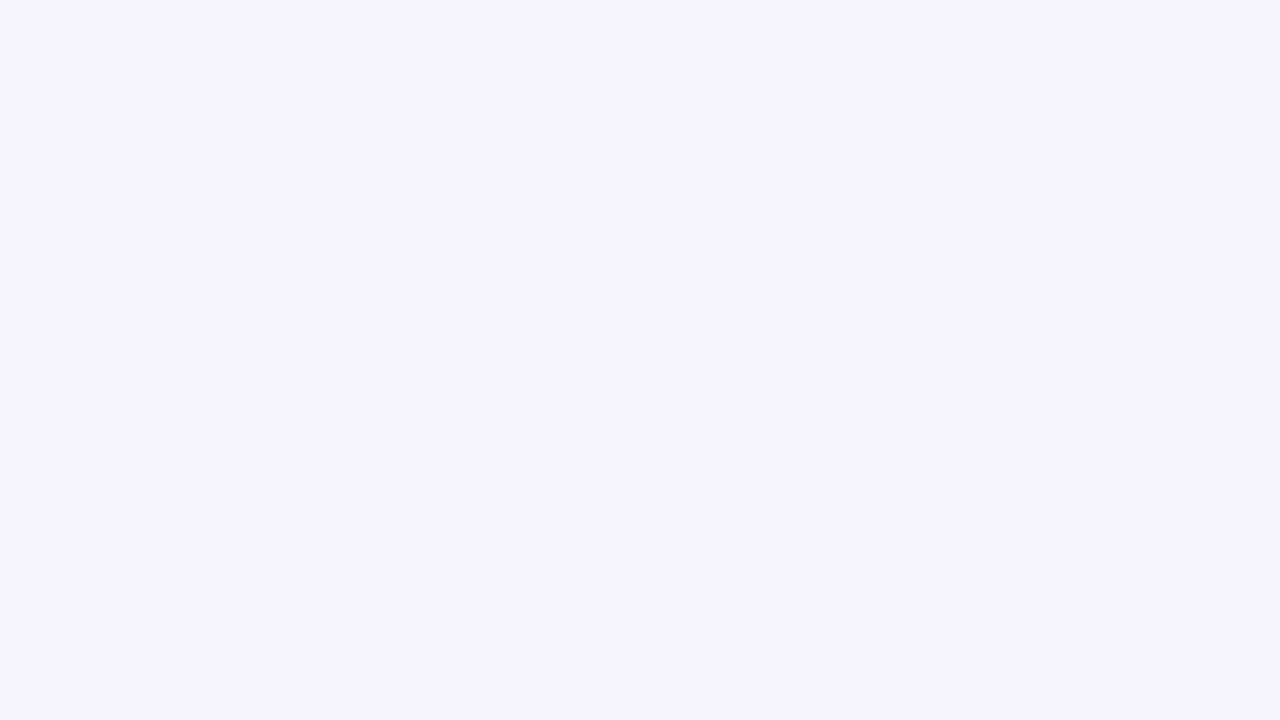

Page fully loaded with networkidle state
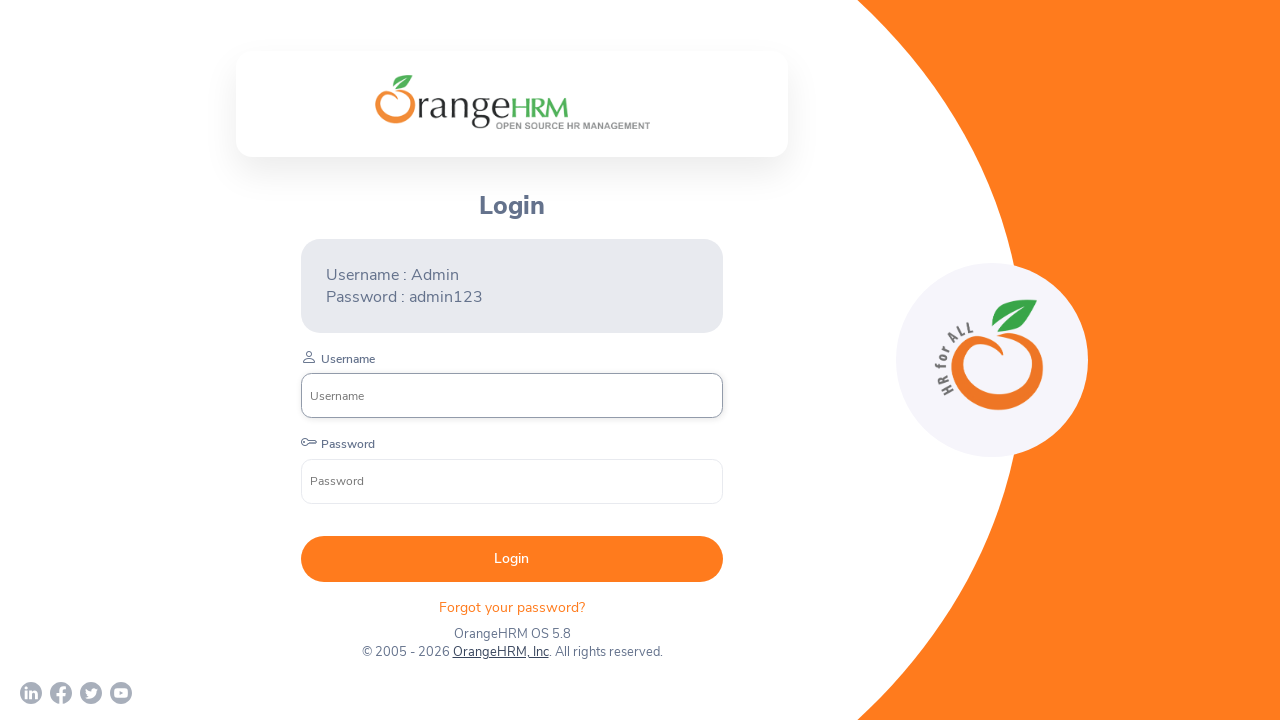

Anchor links are present on the page
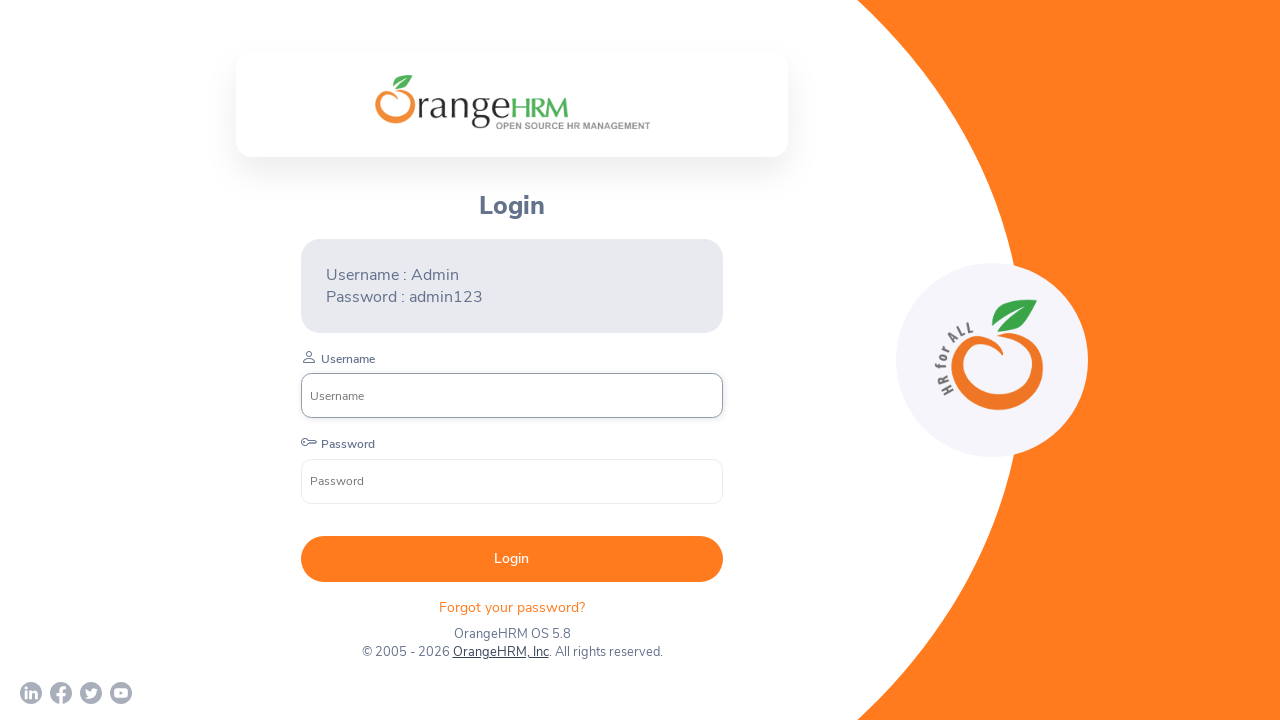

Retrieved all anchor elements from the page
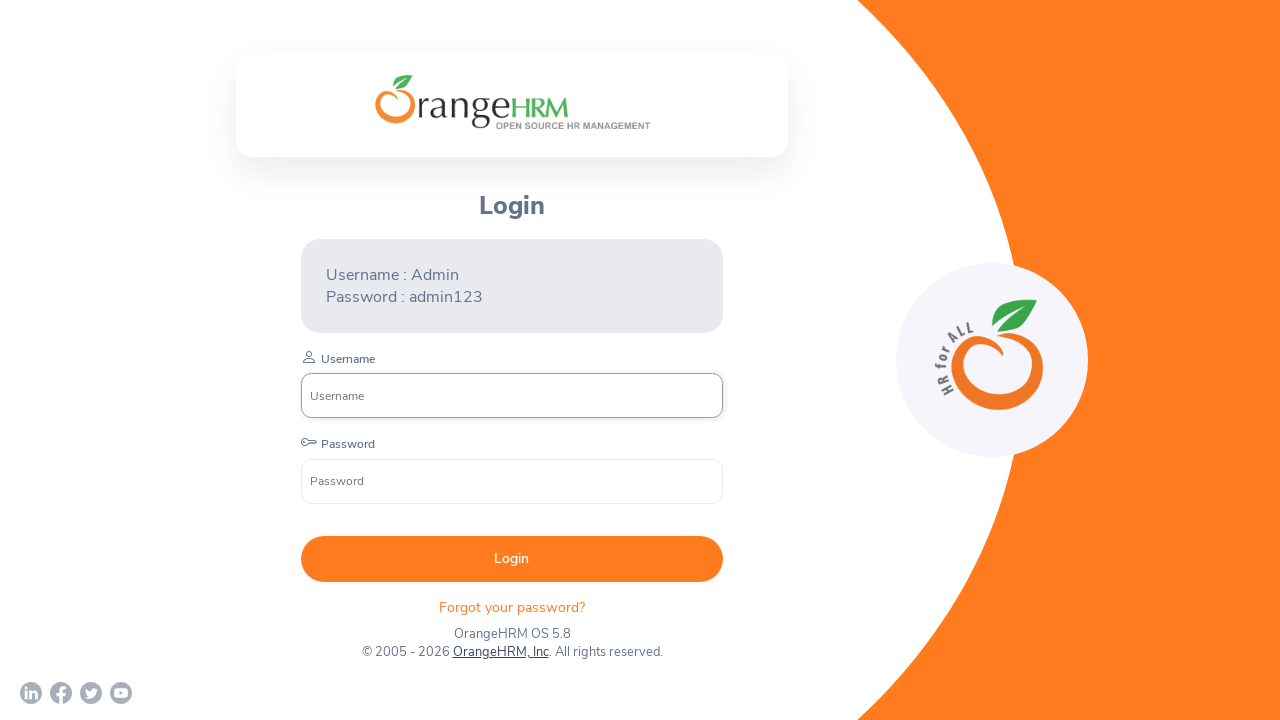

Verified that 5 anchor links are present on the page
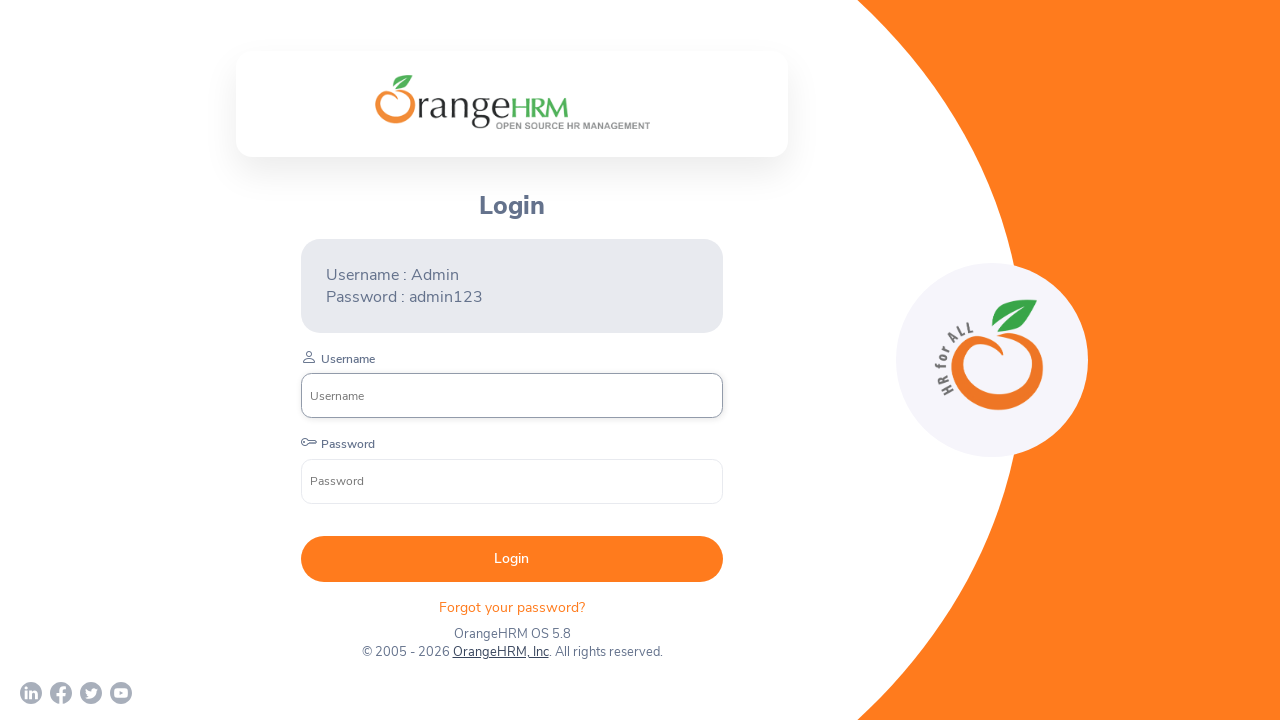

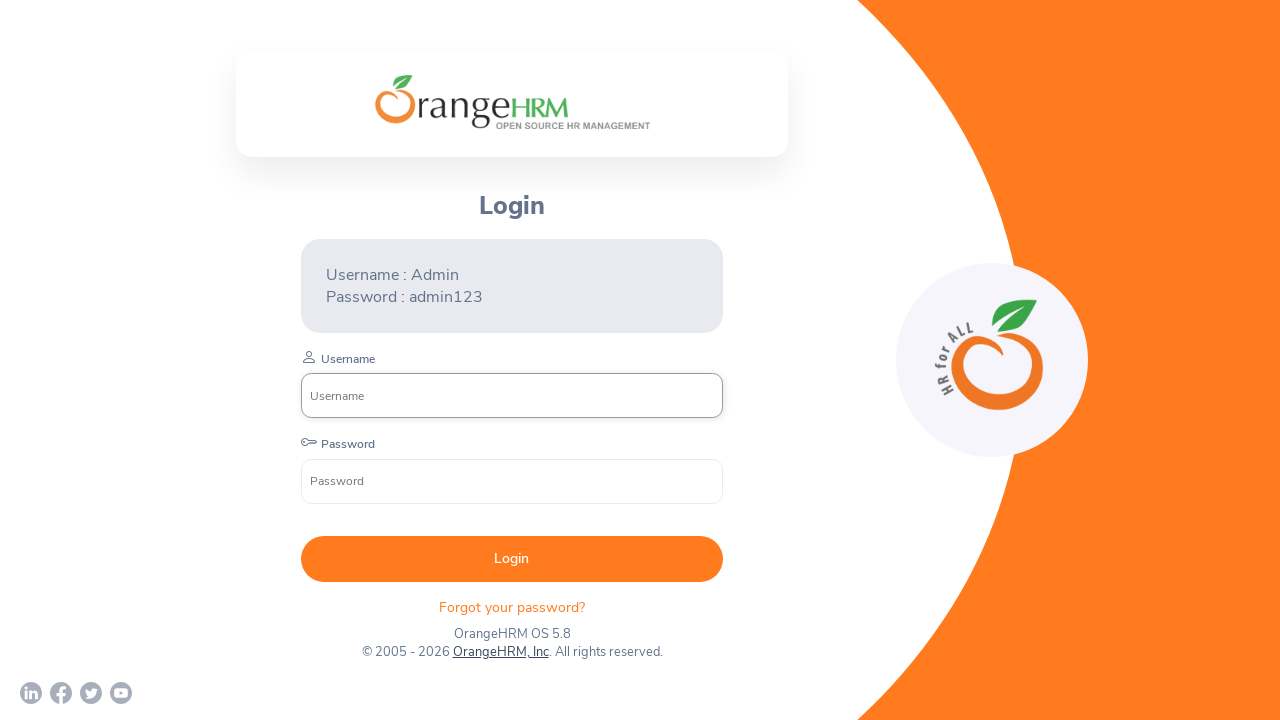